Tests autocomplete functionality by typing a partial search term and using keyboard navigation to select from suggestions

Starting URL: https://rahulshettyacademy.com/AutomationPractice/

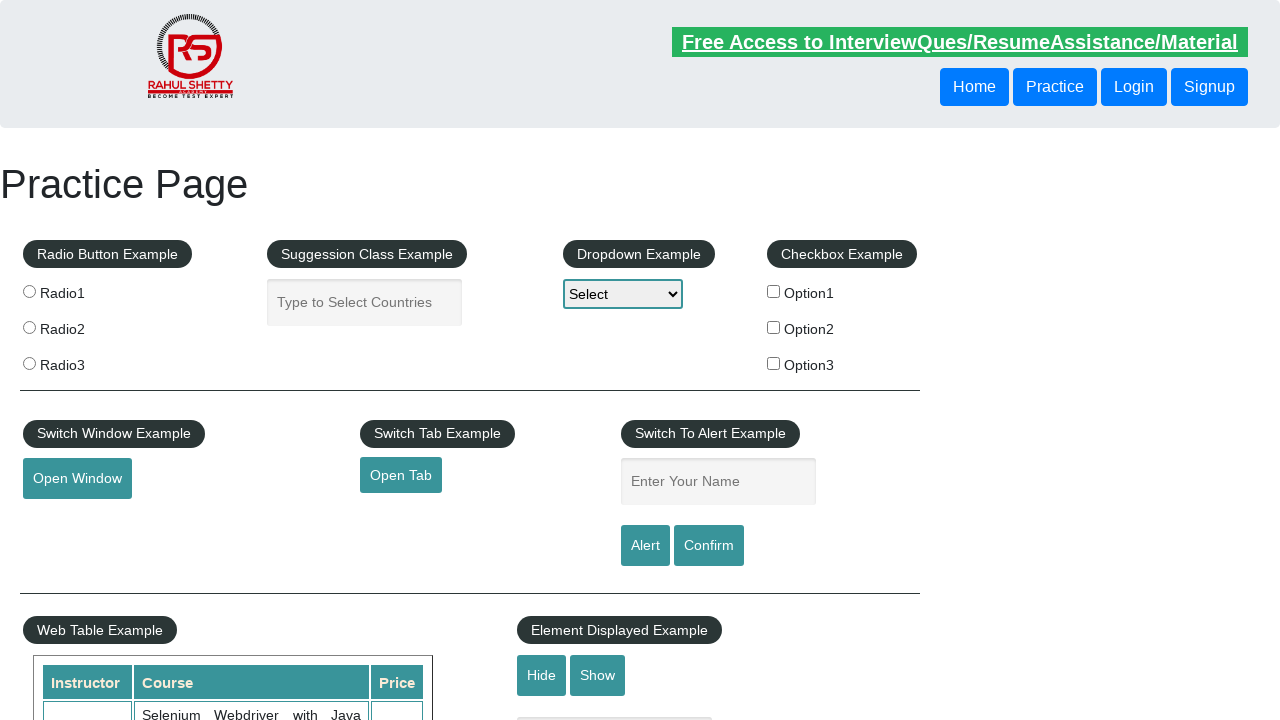

Filled autocomplete field with partial search term 'can' on input#autocomplete
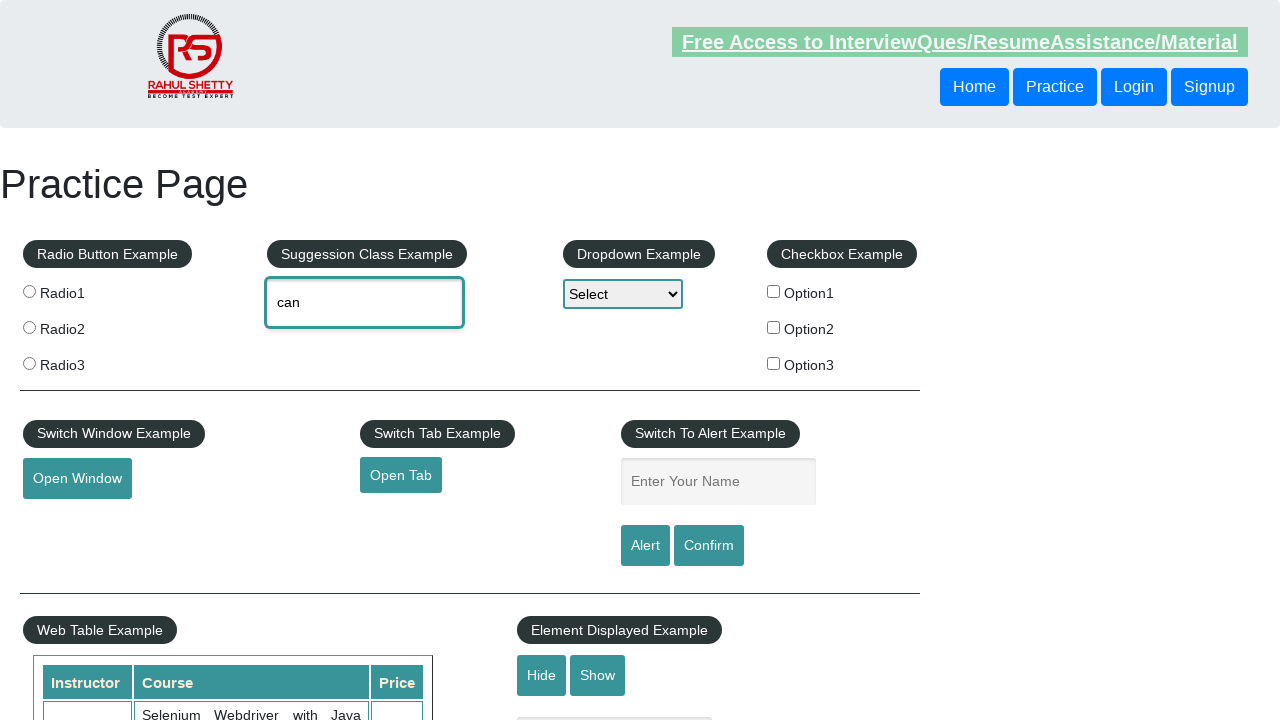

Waited for autocomplete suggestions to appear
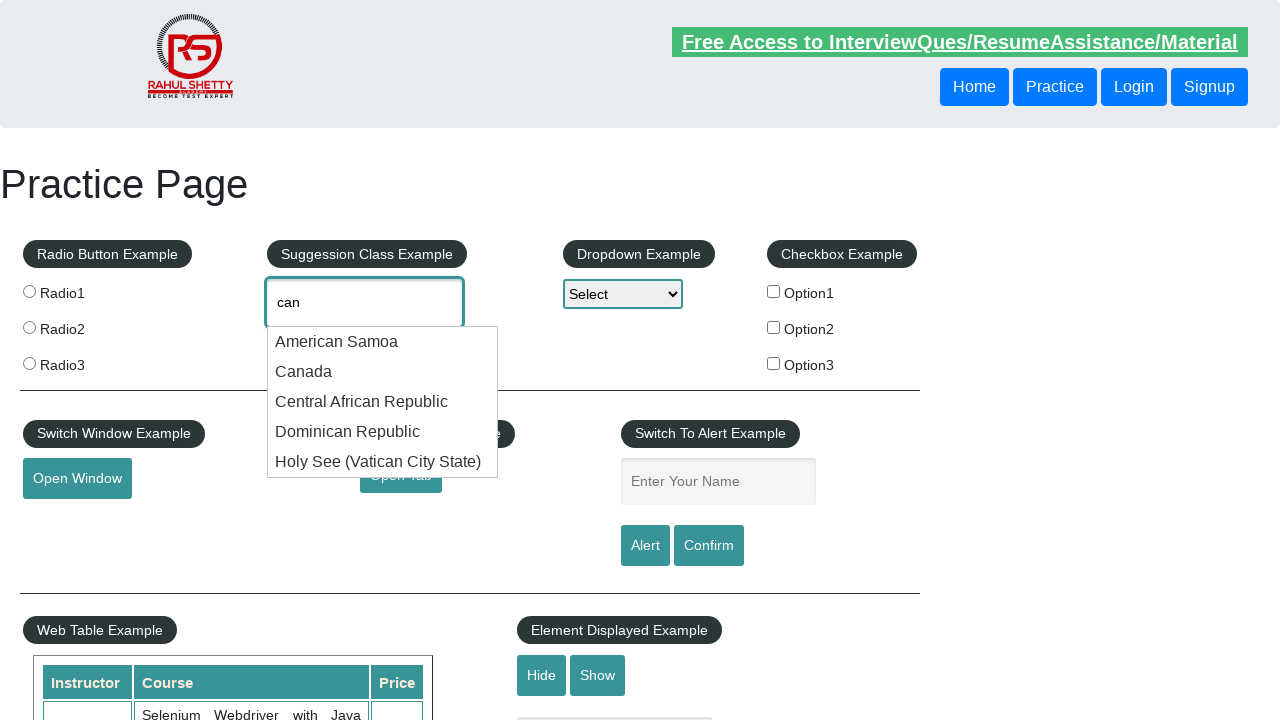

Pressed down arrow to navigate to first suggestion on input#autocomplete
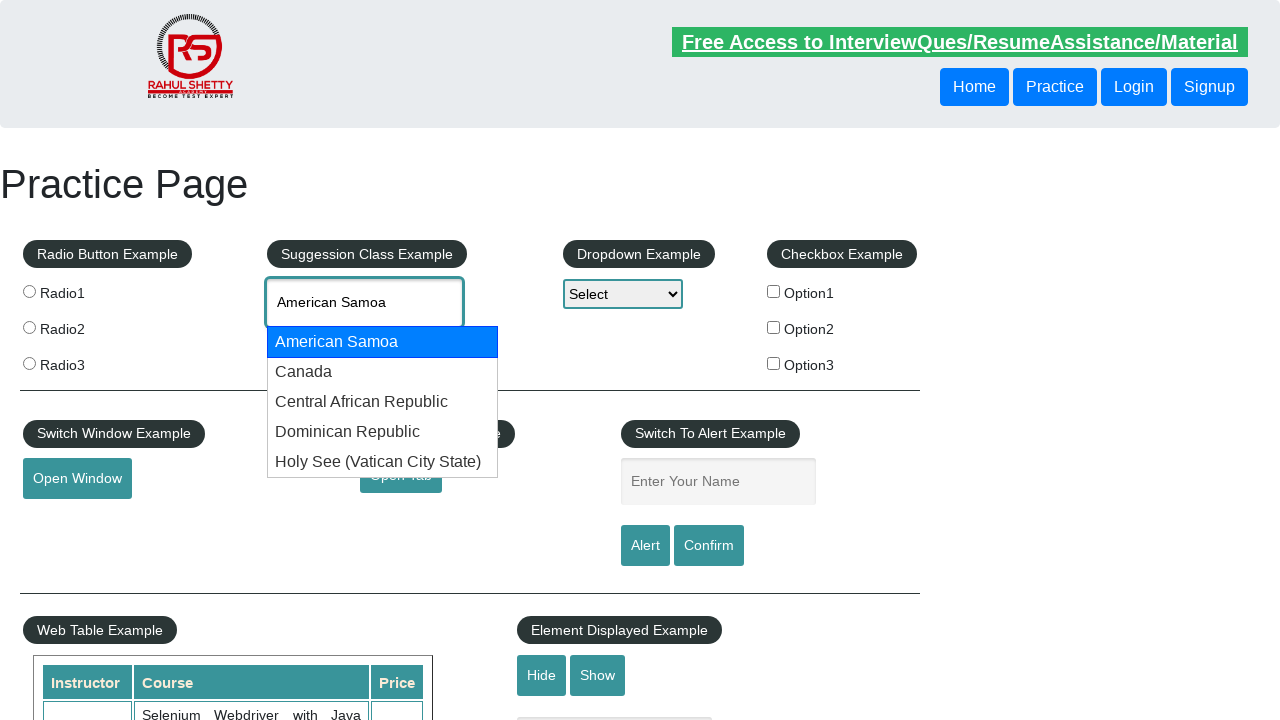

Waited briefly for suggestion navigation
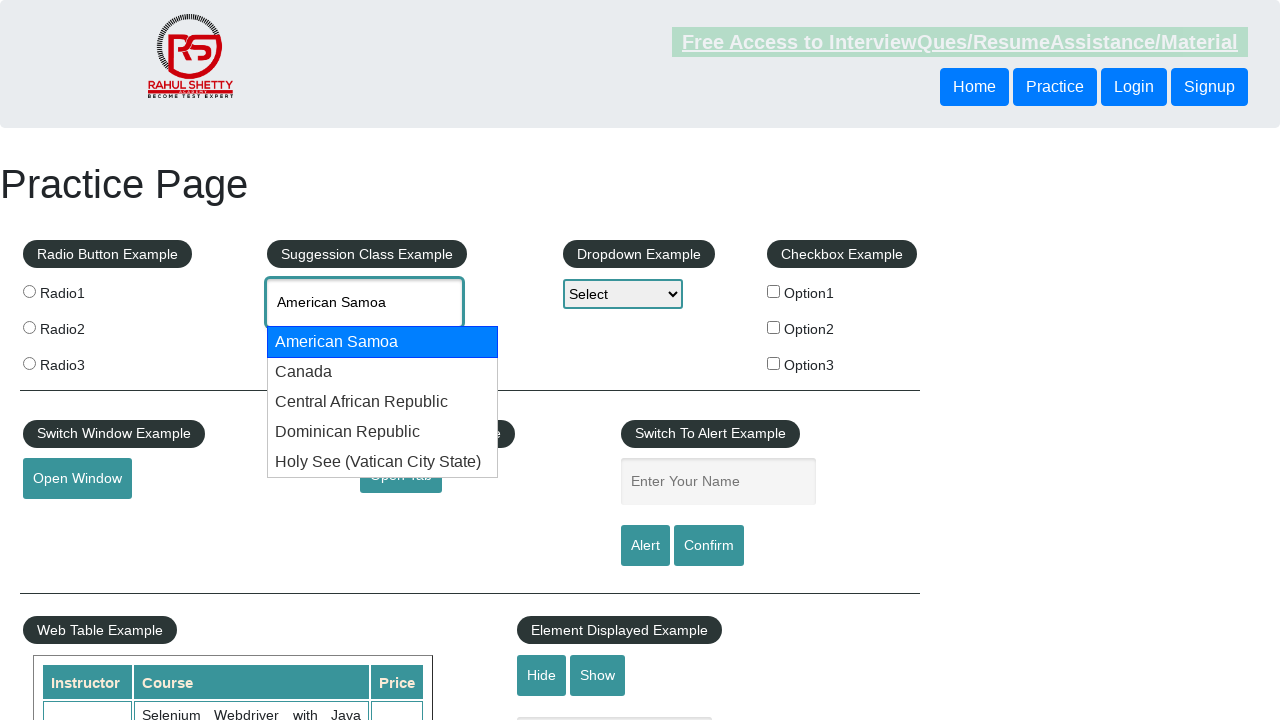

Pressed down arrow again to navigate to second suggestion on input#autocomplete
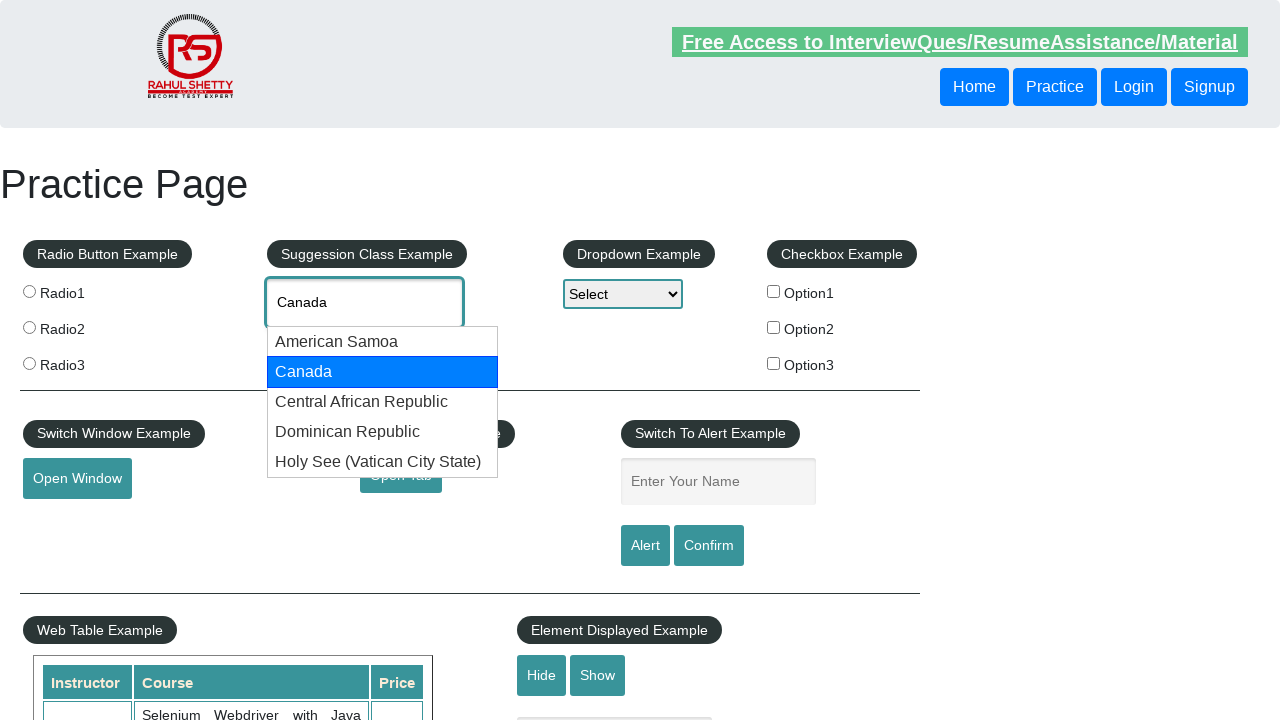

Retrieved autocomplete field value: None
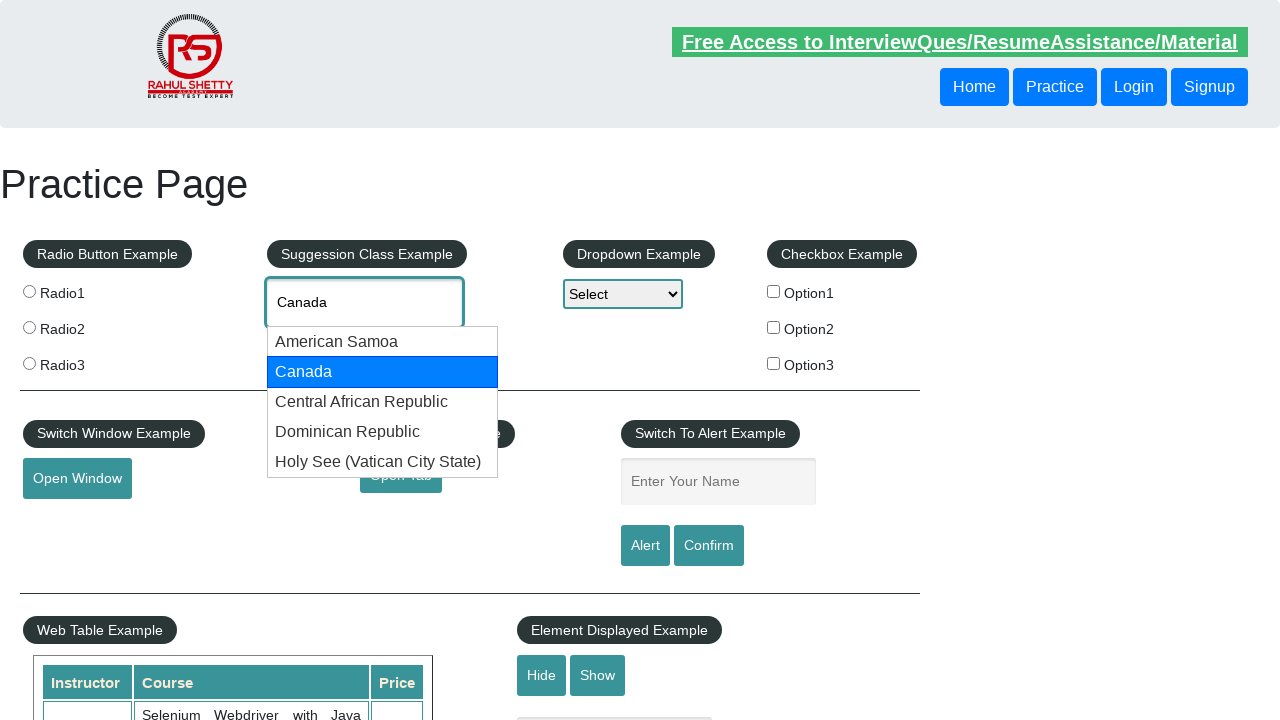

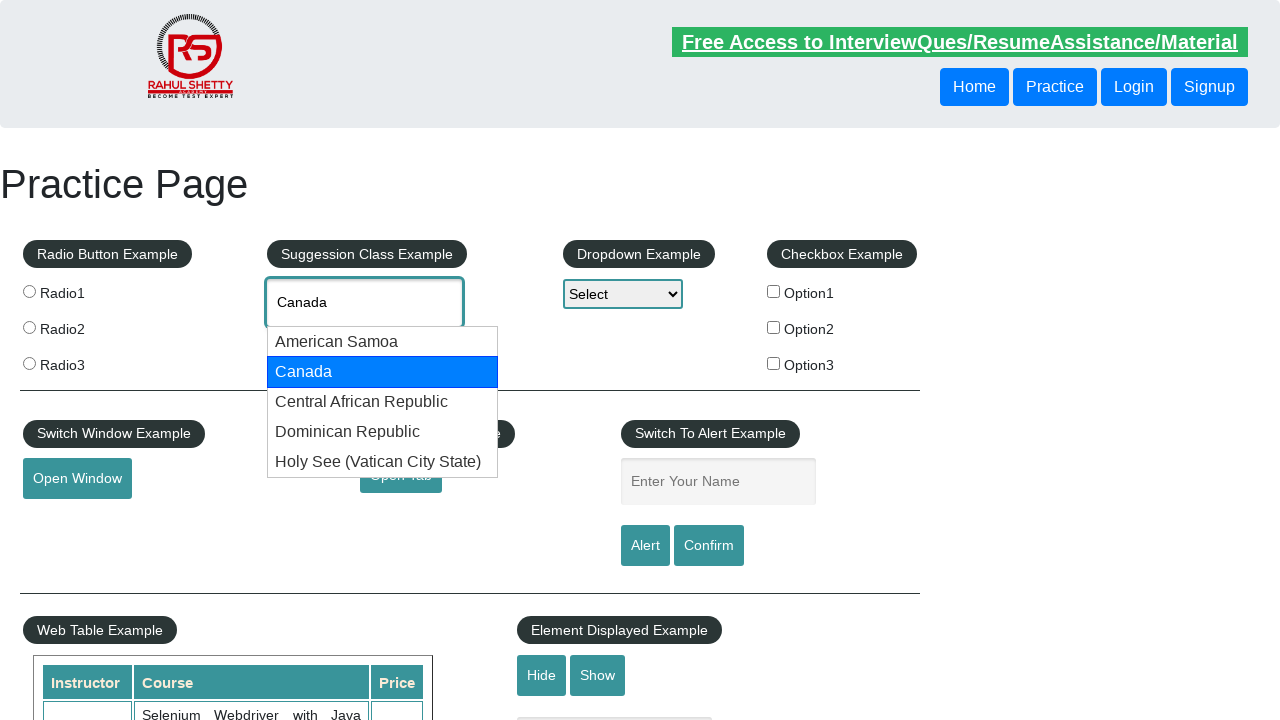